Tests responsive design by resizing the viewport to desktop, tablet, and mobile sizes and verifying the page body remains visible

Starting URL: https://mybird.app

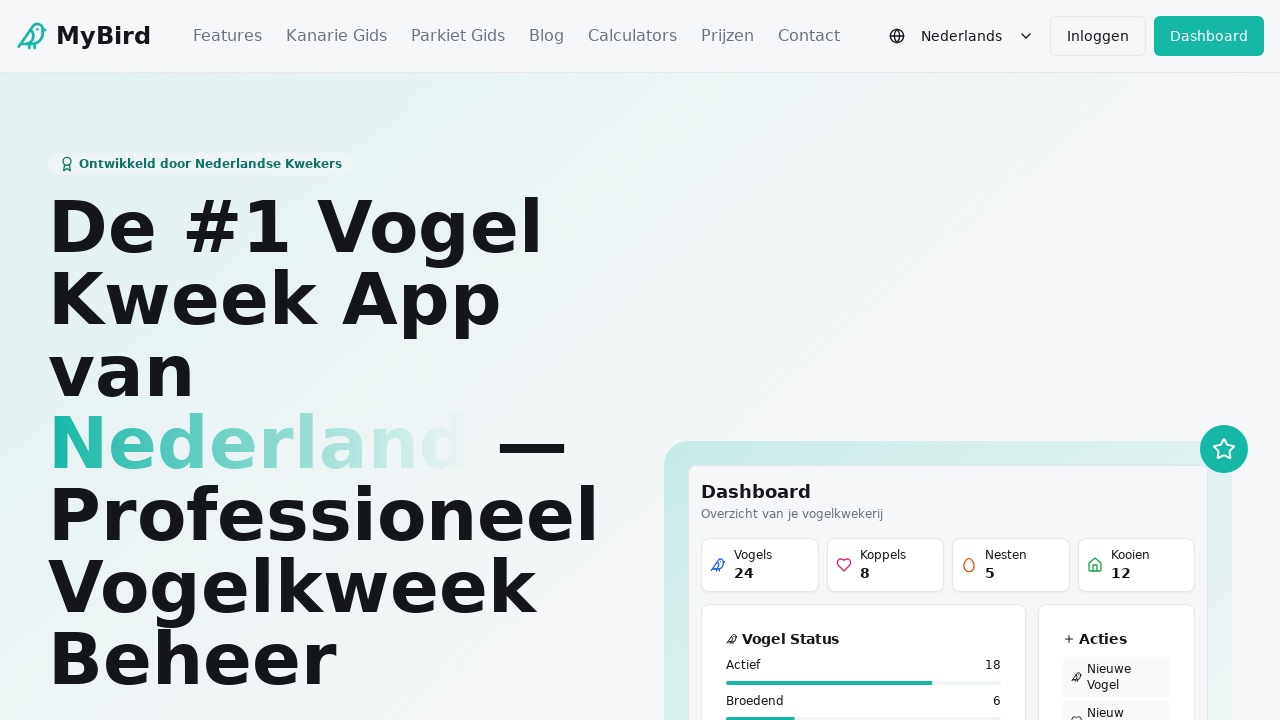

Set viewport to desktop size (1920x1080)
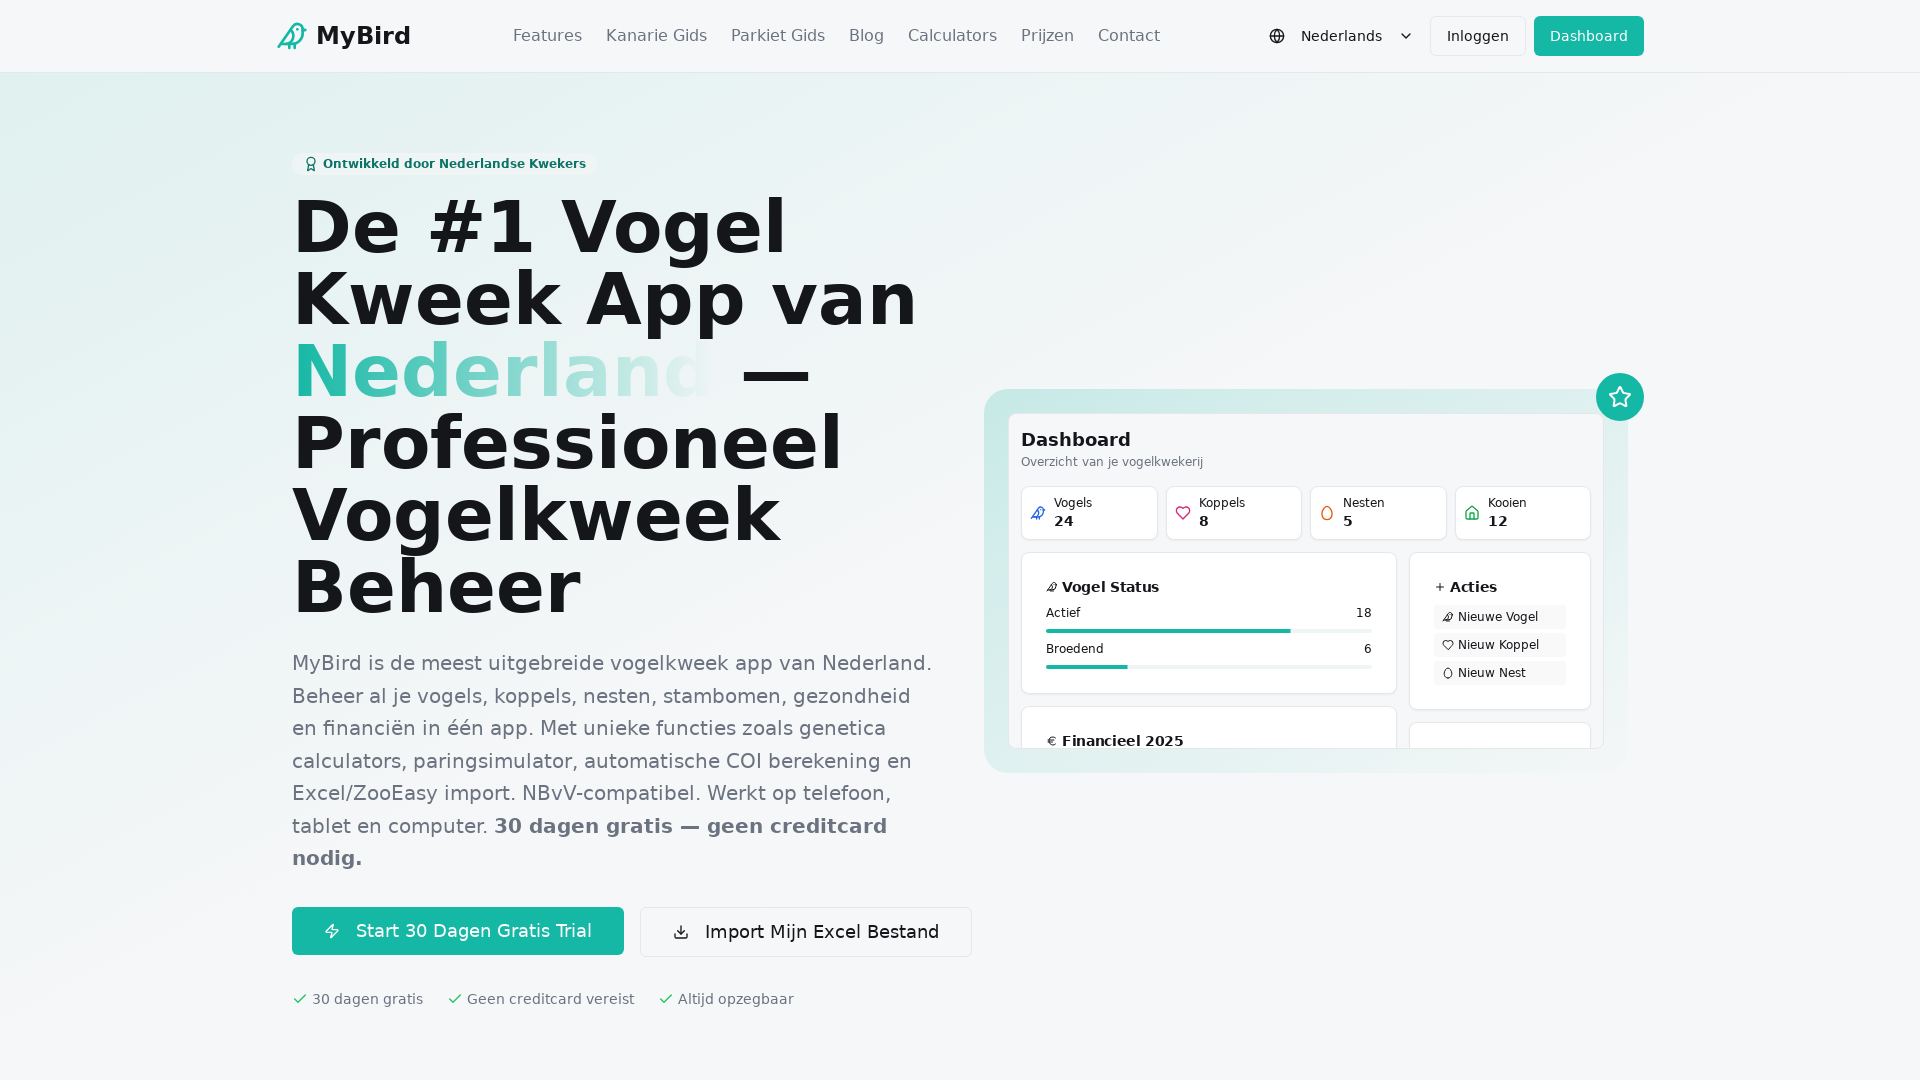

Waited 1 second for desktop viewport to render
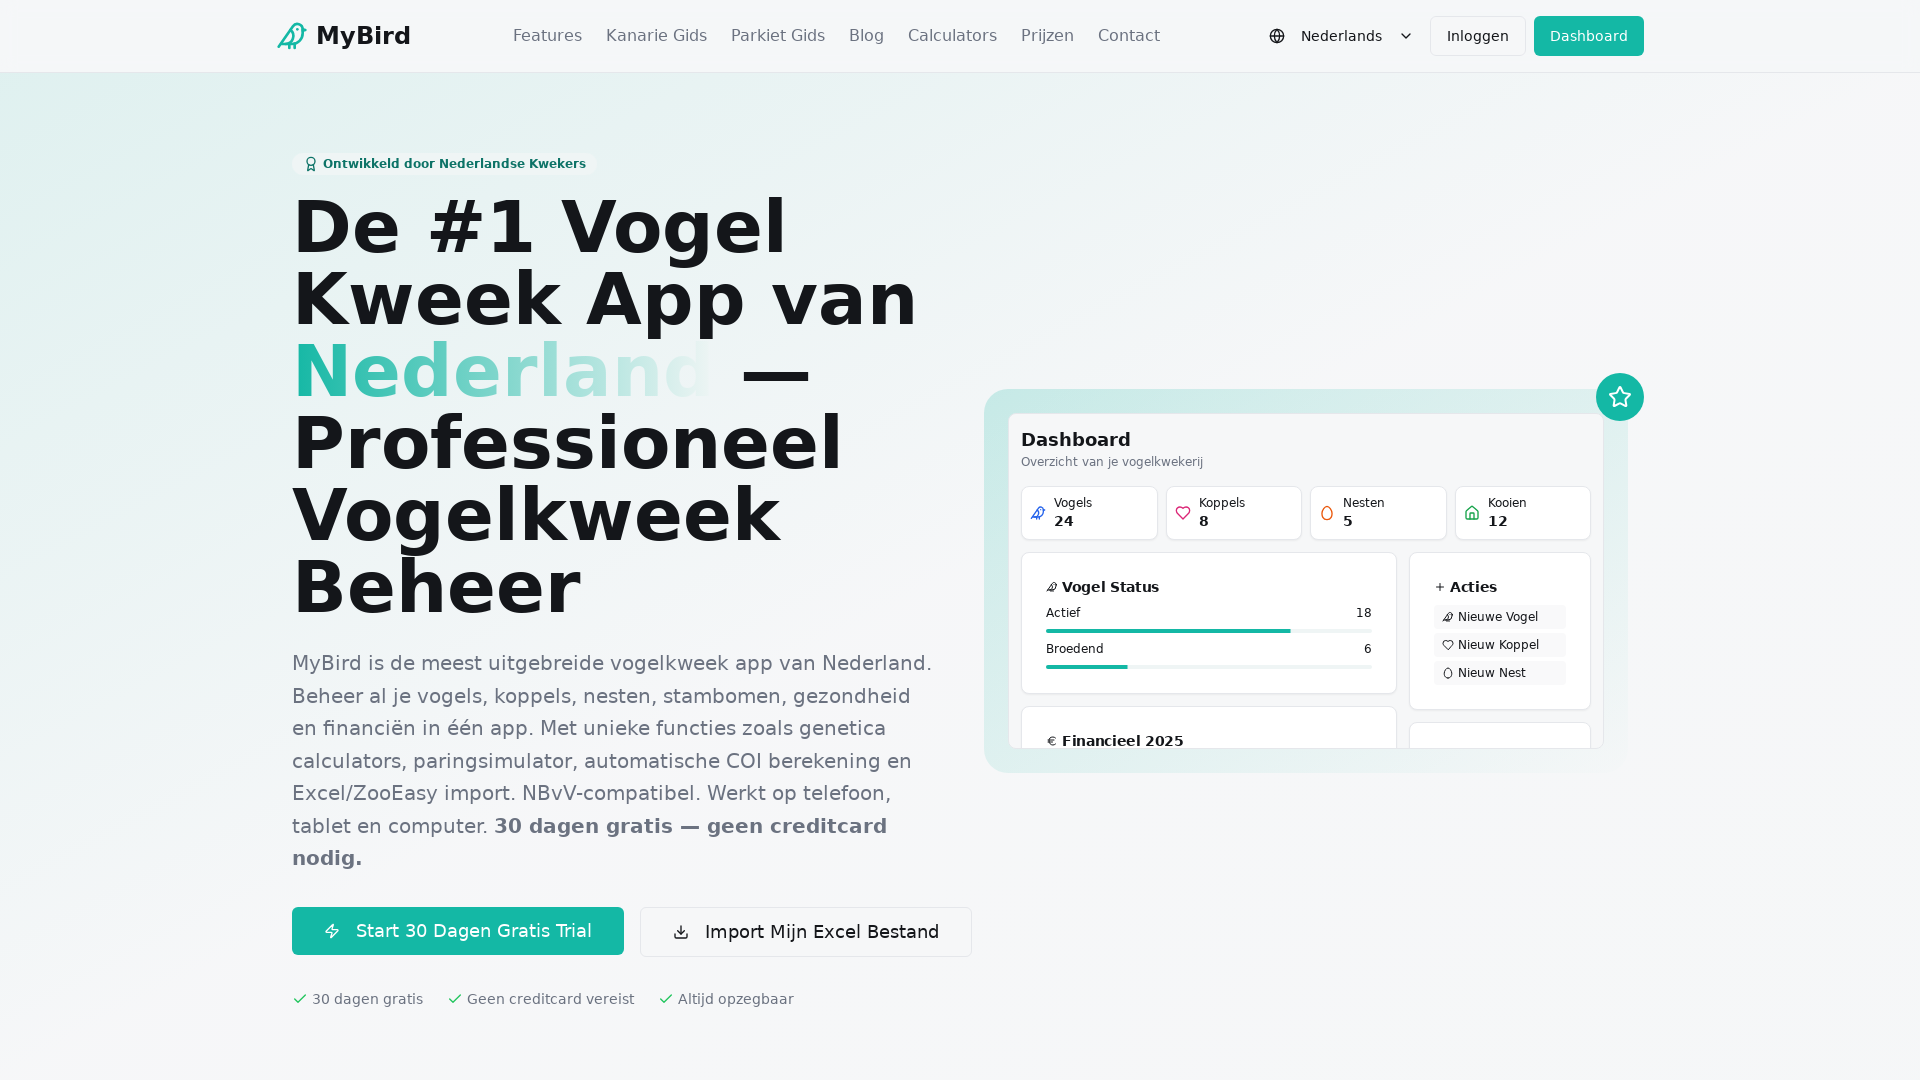

Verified page body is visible on desktop viewport
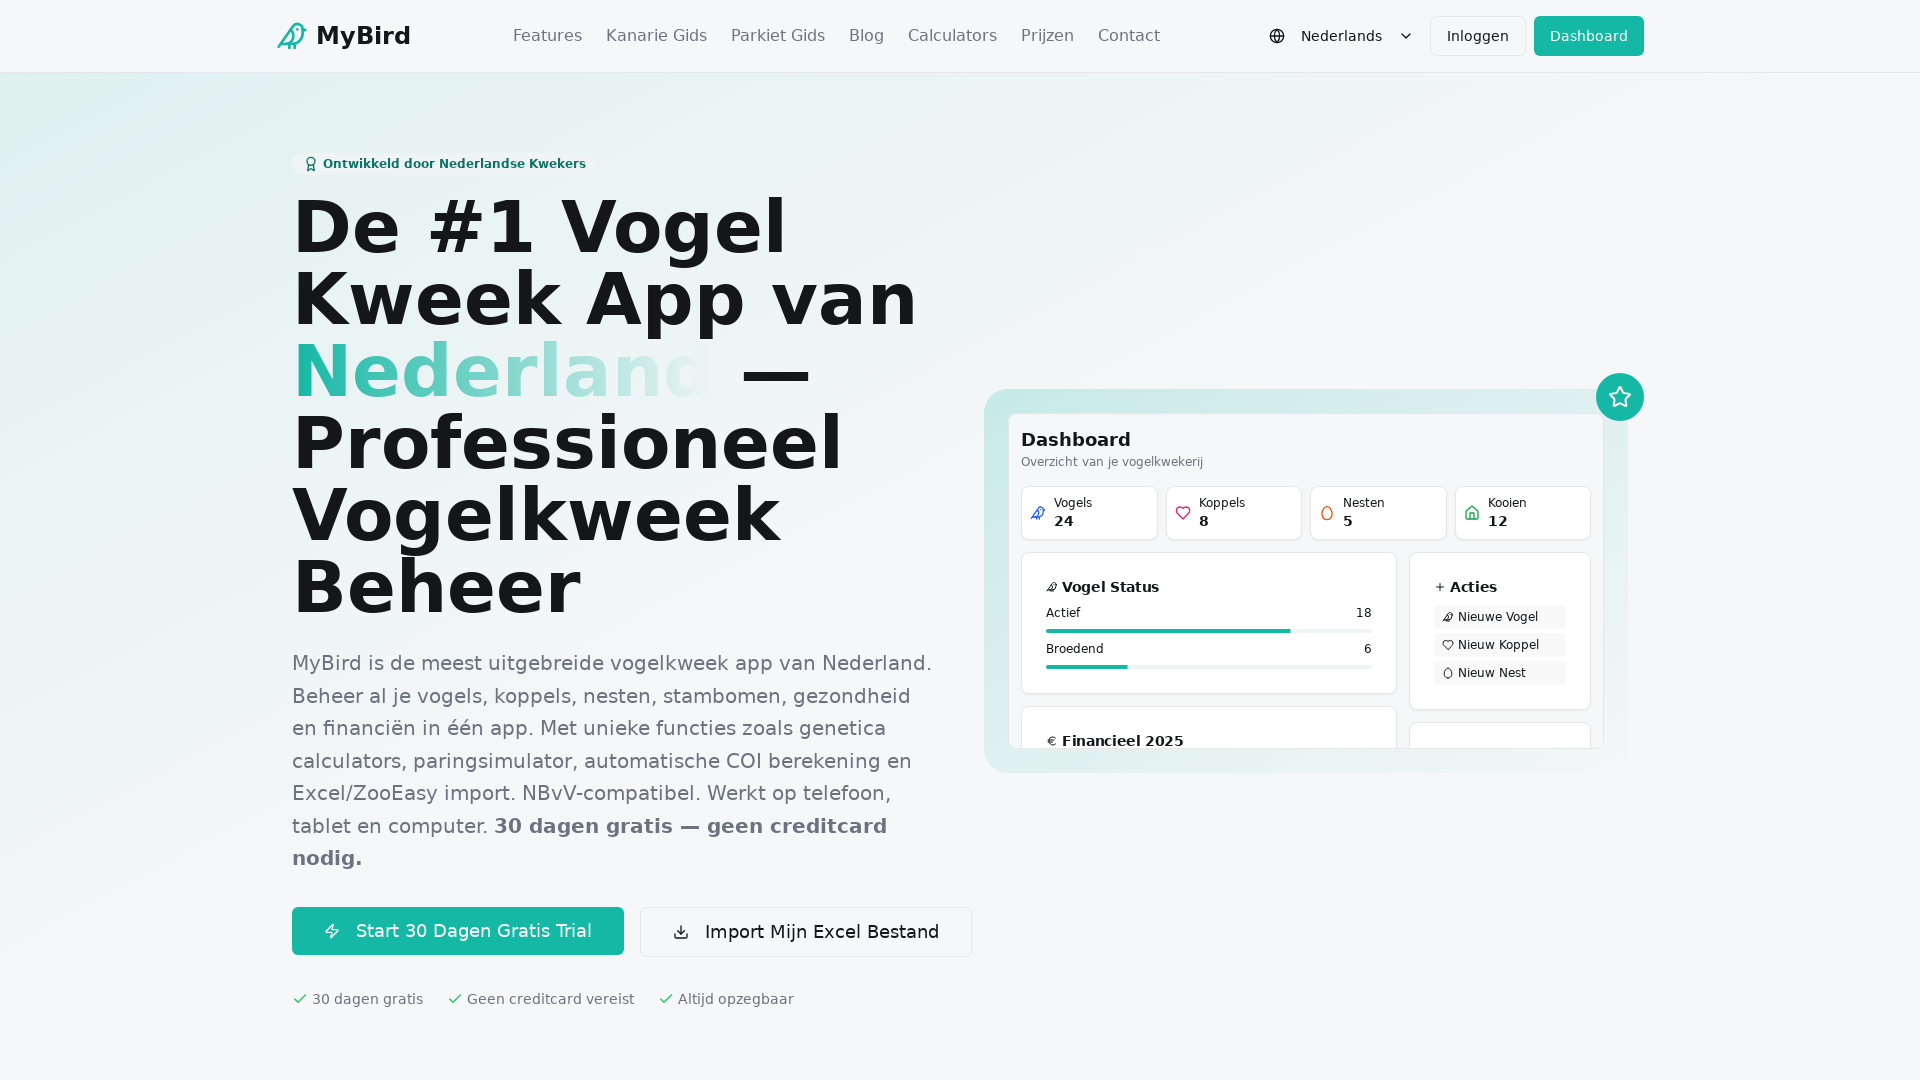

Set viewport to tablet size (768x1024)
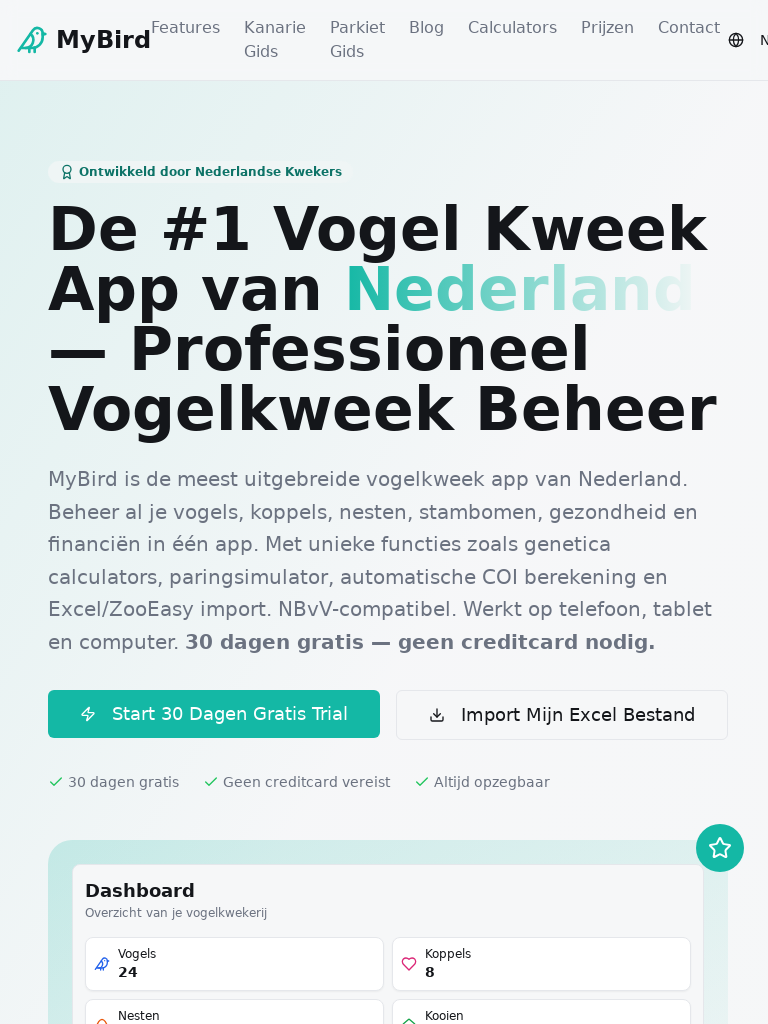

Waited 1 second for tablet viewport to render
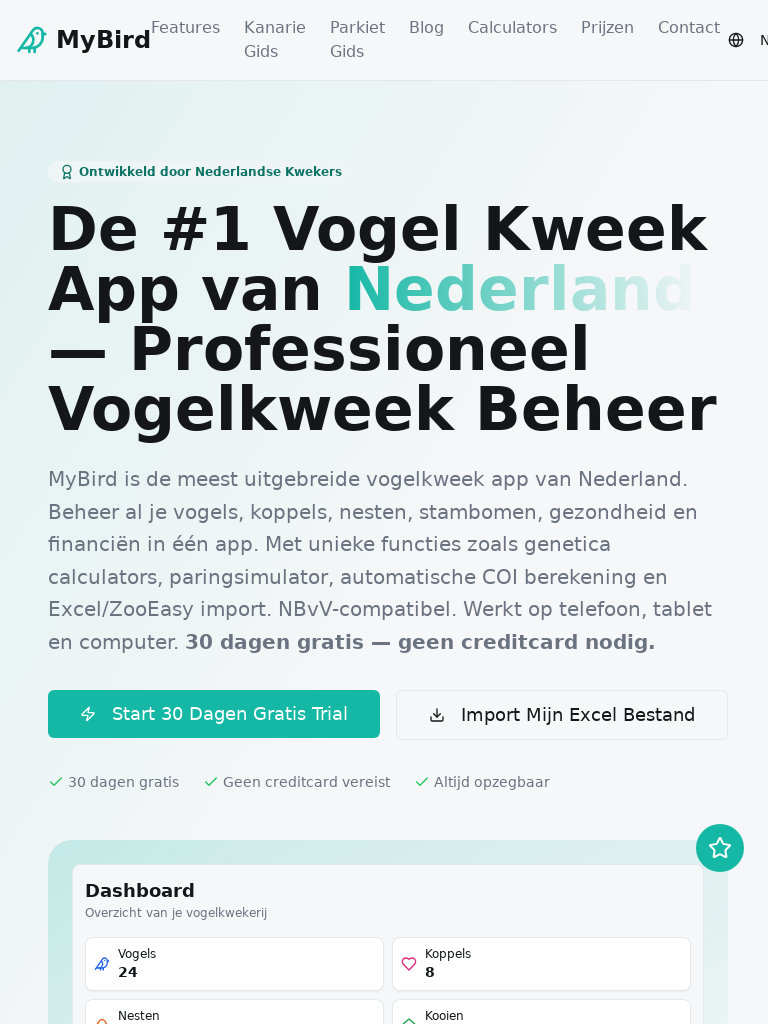

Verified page body is visible on tablet viewport
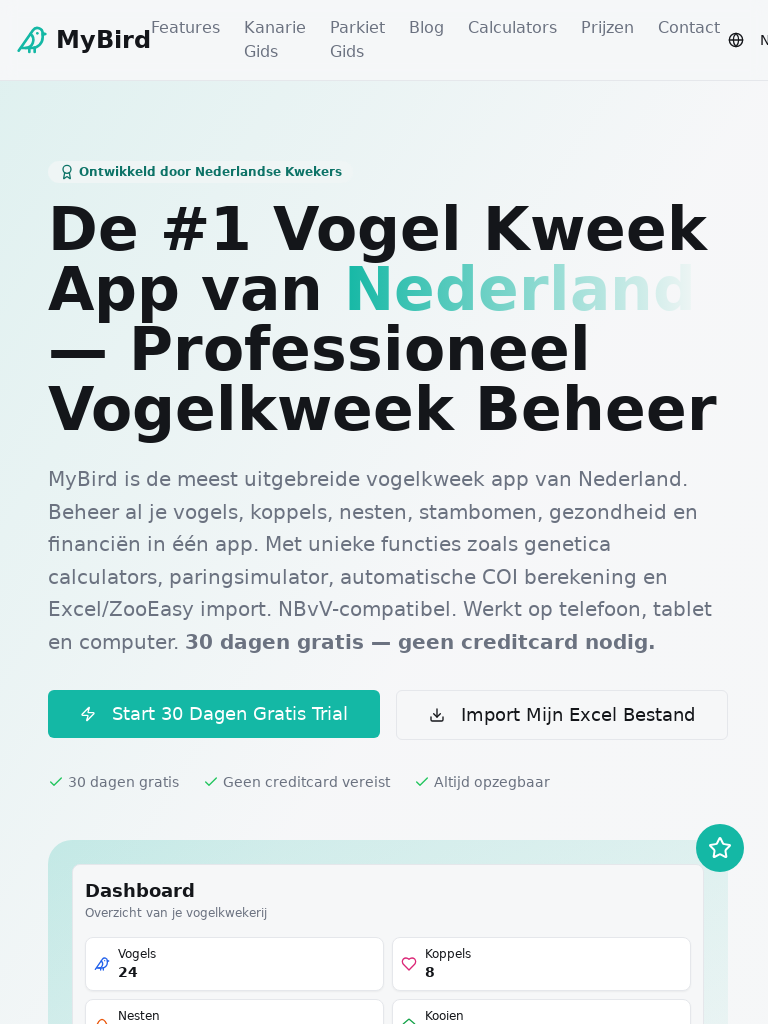

Set viewport to mobile size (375x667)
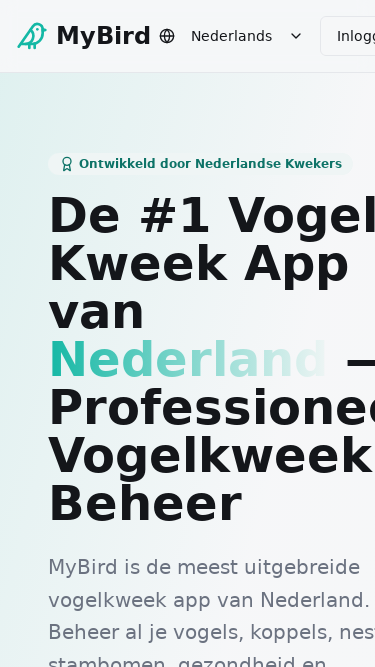

Waited 1 second for mobile viewport to render
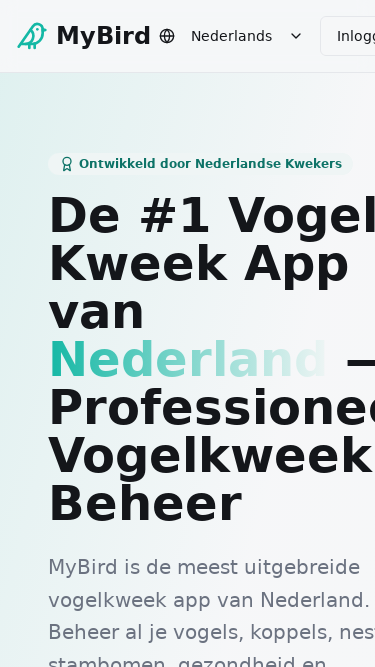

Verified page body is visible on mobile viewport
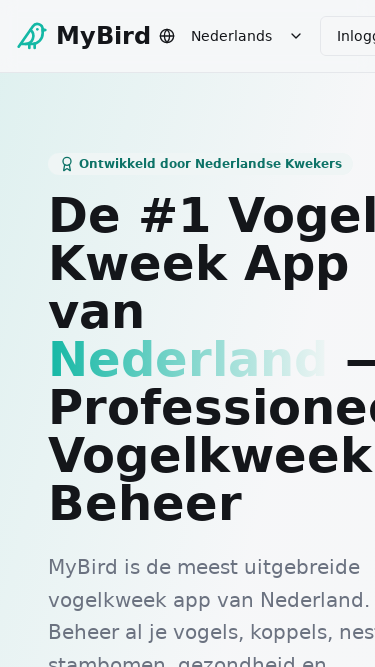

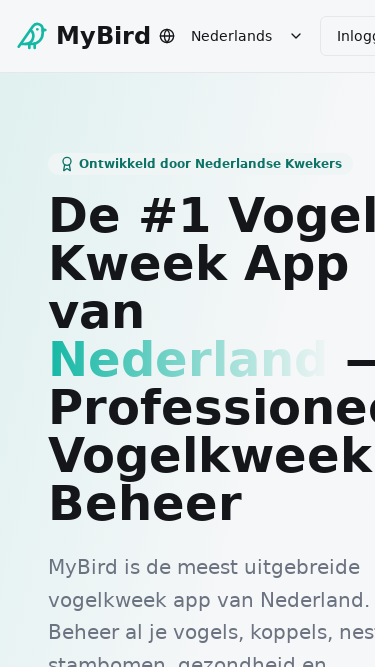